Tests double-click functionality by performing a double-click on a button element

Starting URL: https://demoqa.com/buttons

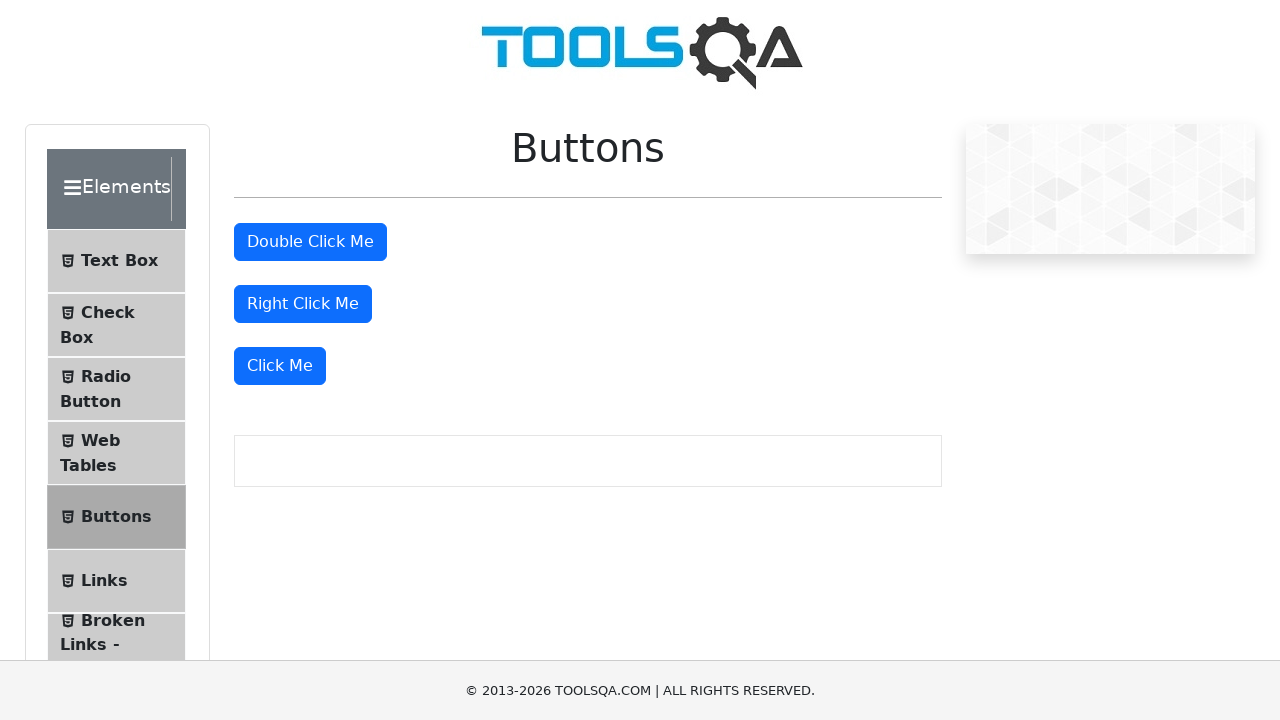

Navigated to https://demoqa.com/buttons
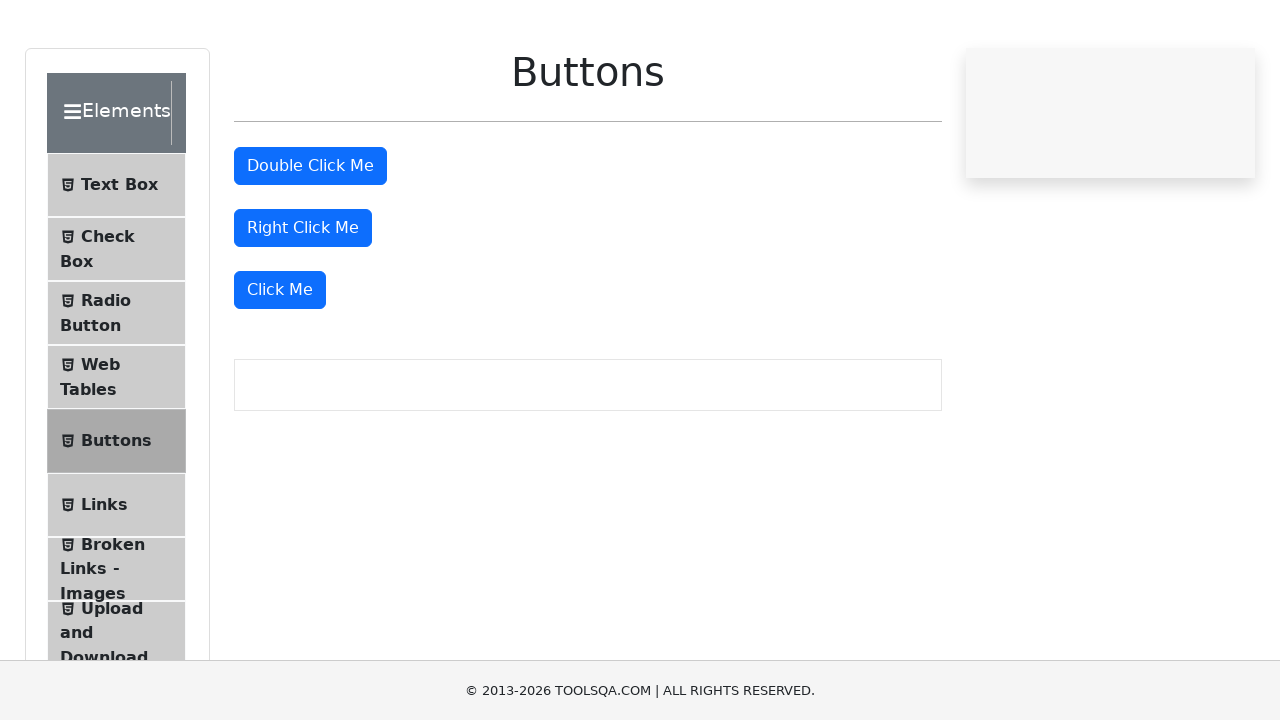

Double-clicked the double click button element at (310, 242) on #doubleClickBtn
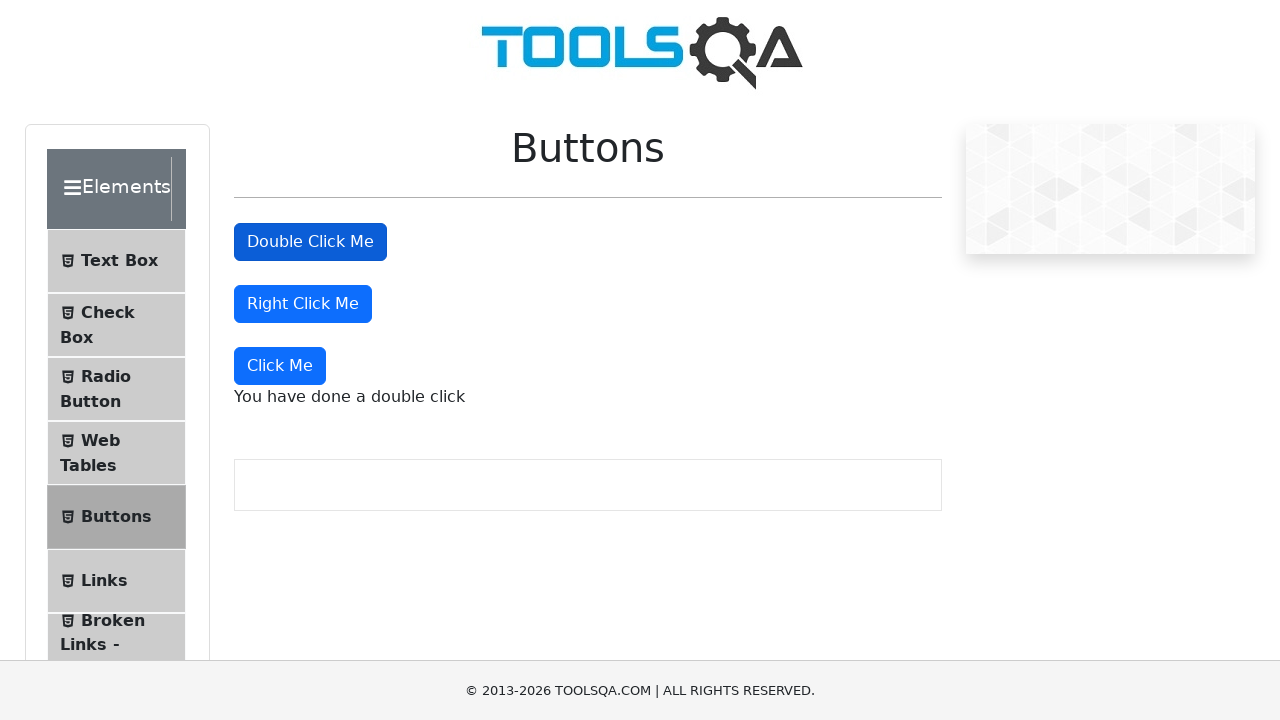

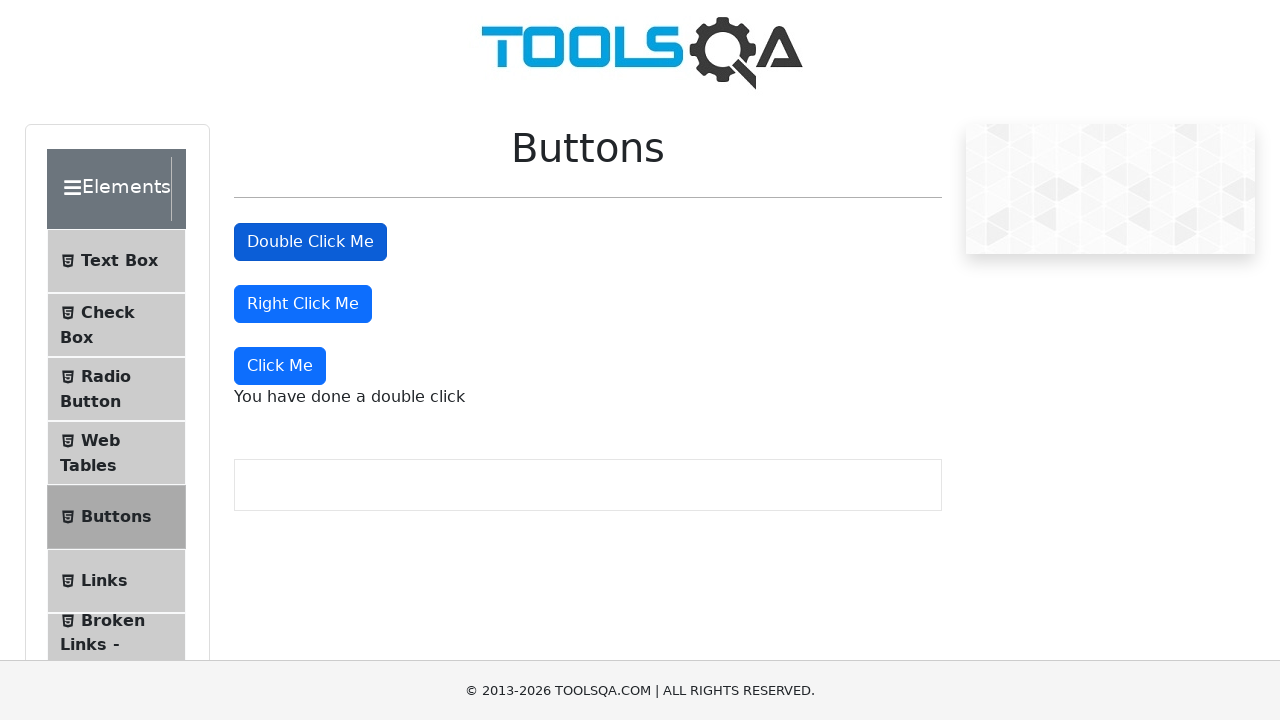